Tests different button click types including double-click, right-click, and regular click on the buttons page

Starting URL: https://demoqa.com/buttons

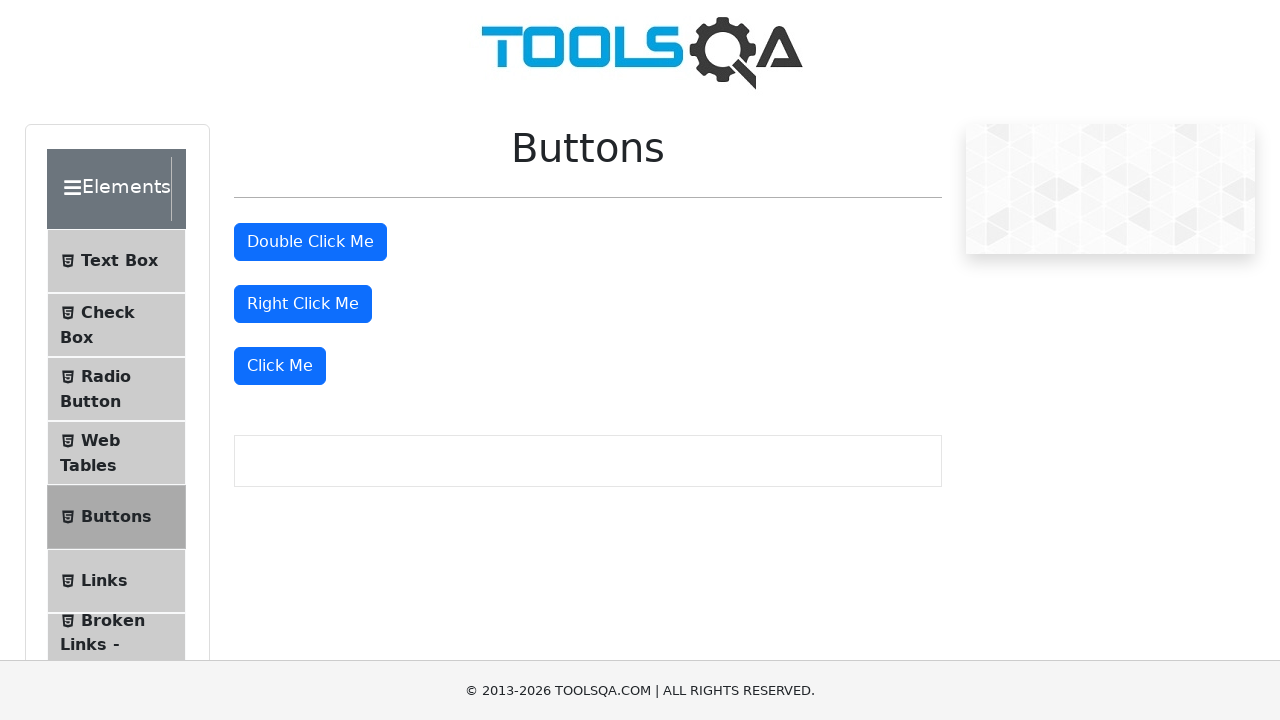

Double-clicked the 'Double Click Me' button at (310, 242) on button >> nth=1
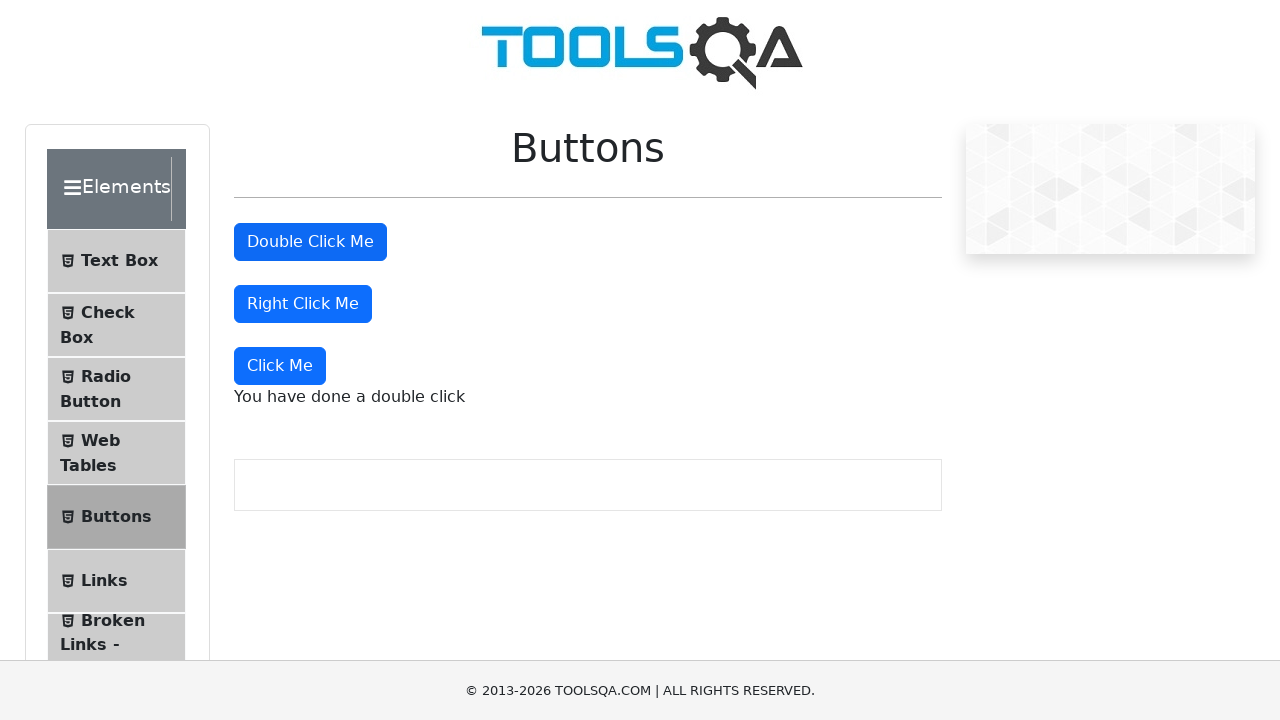

Right-clicked the 'Right Click Me' button at (303, 304) on button >> nth=2
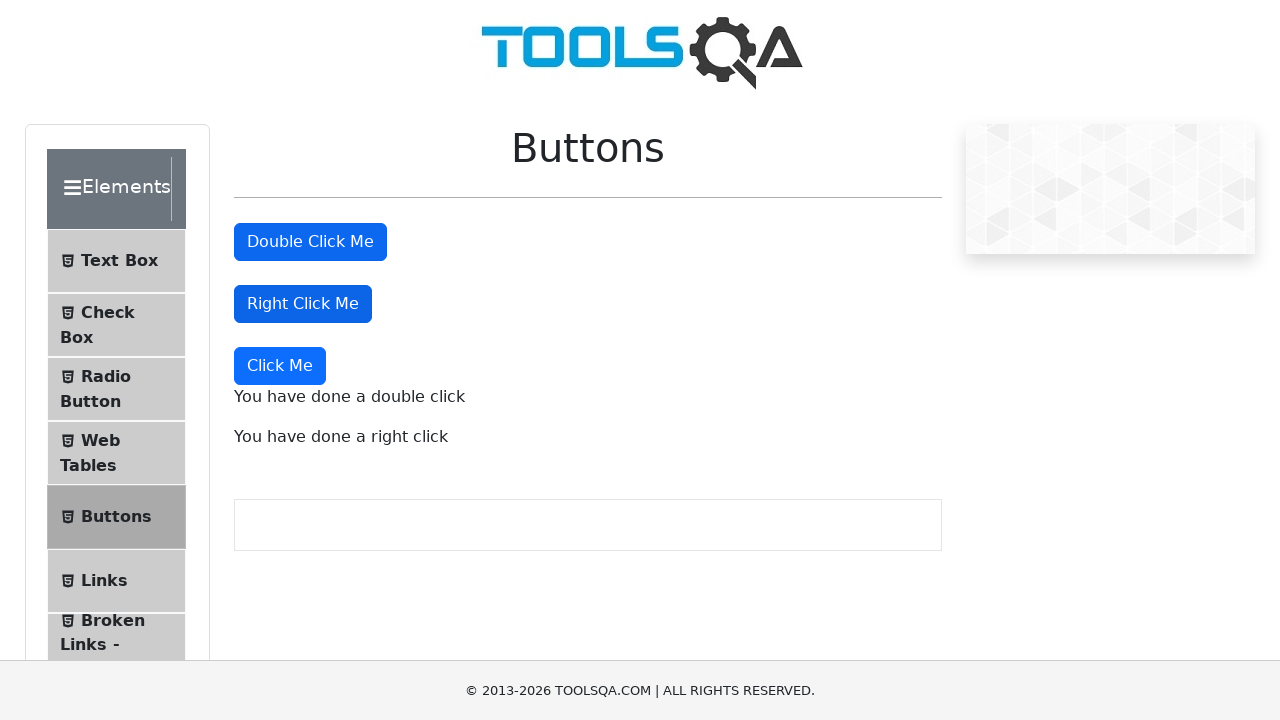

Clicked the 'Click Me' button at (280, 366) on button >> nth=3
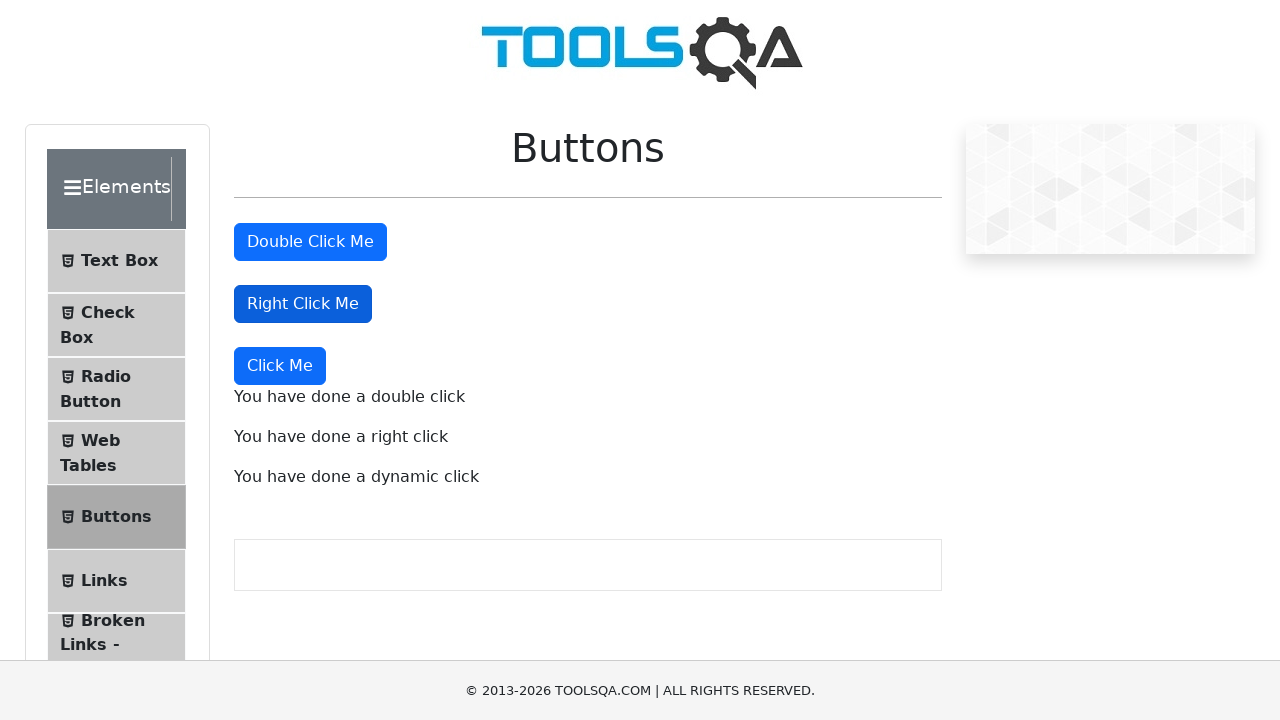

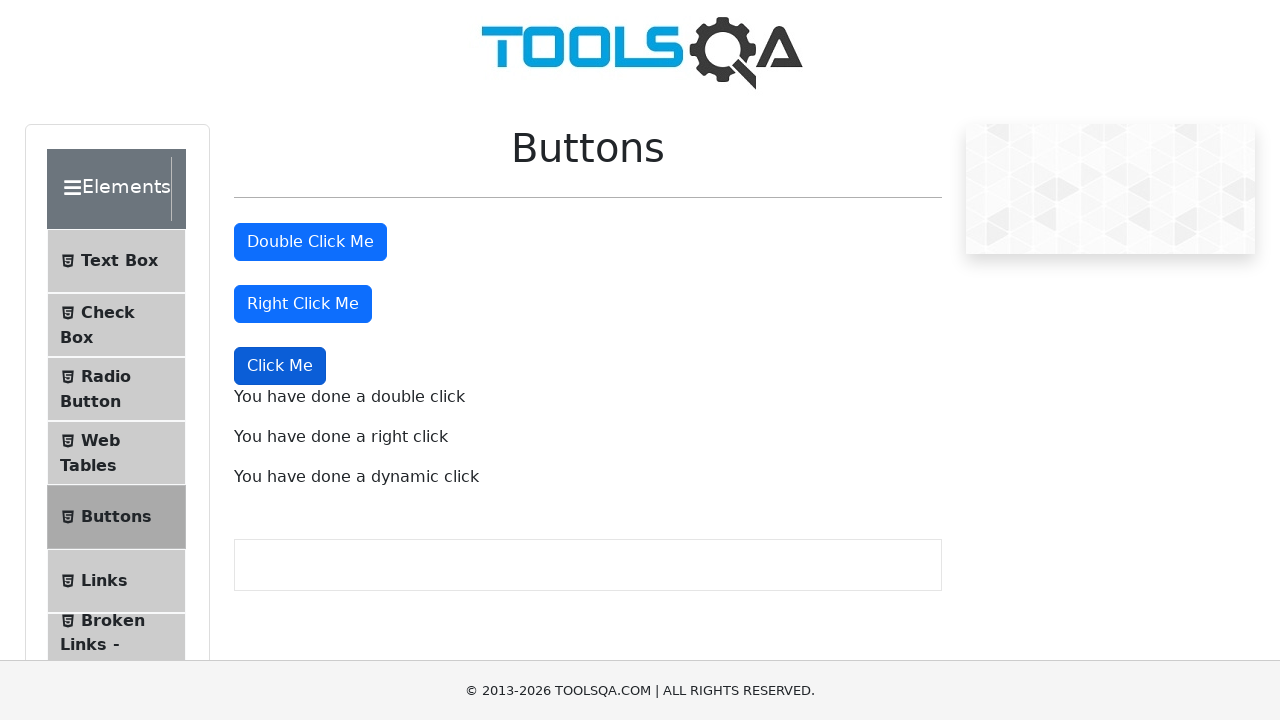